Tests autocomplete functionality by typing a partial country name, using arrow keys to navigate through suggestions until finding "United States", and selecting it with Enter.

Starting URL: http://www.qaclickacademy.com/practice.php

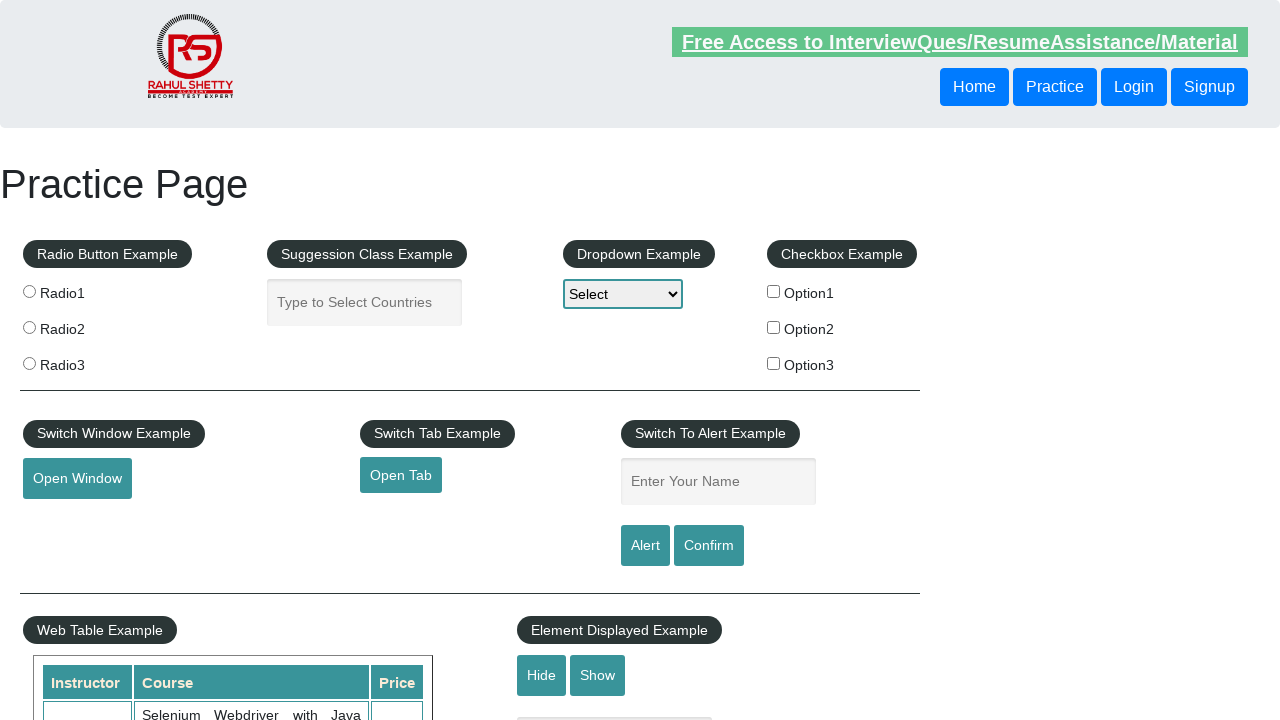

Filled autocomplete field with 'united' on #autocomplete
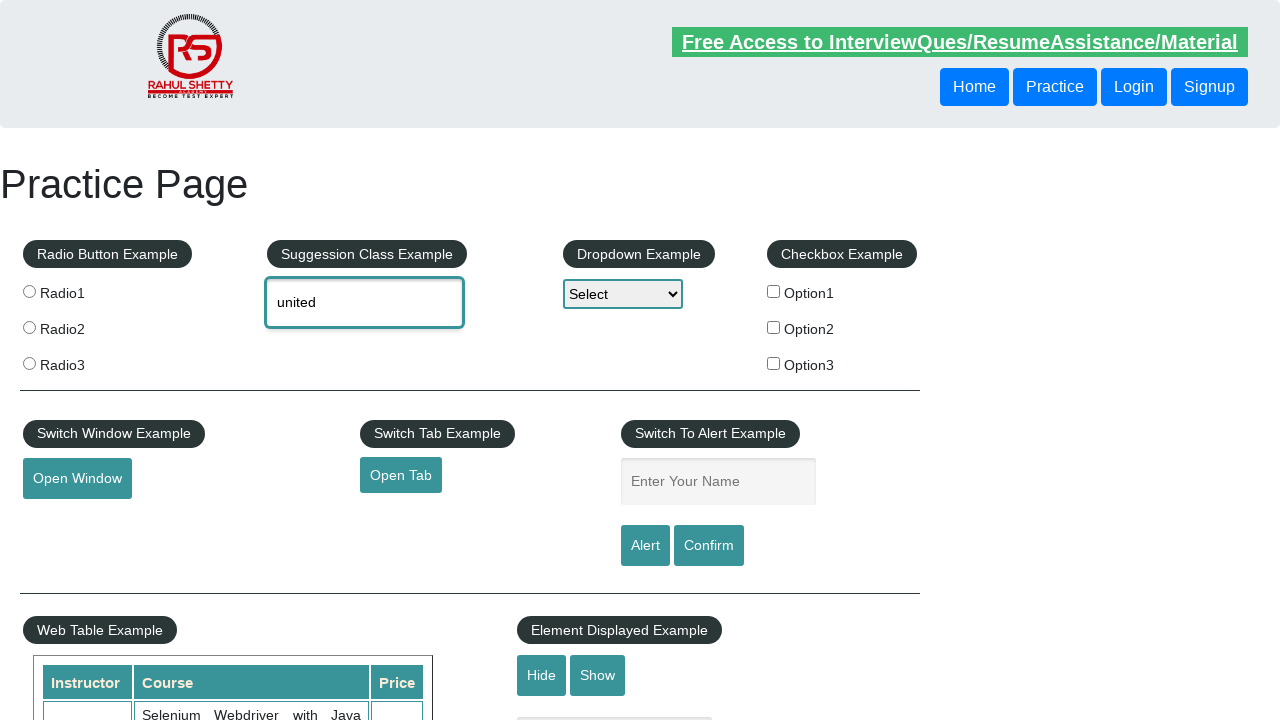

Waited for autocomplete suggestions to appear
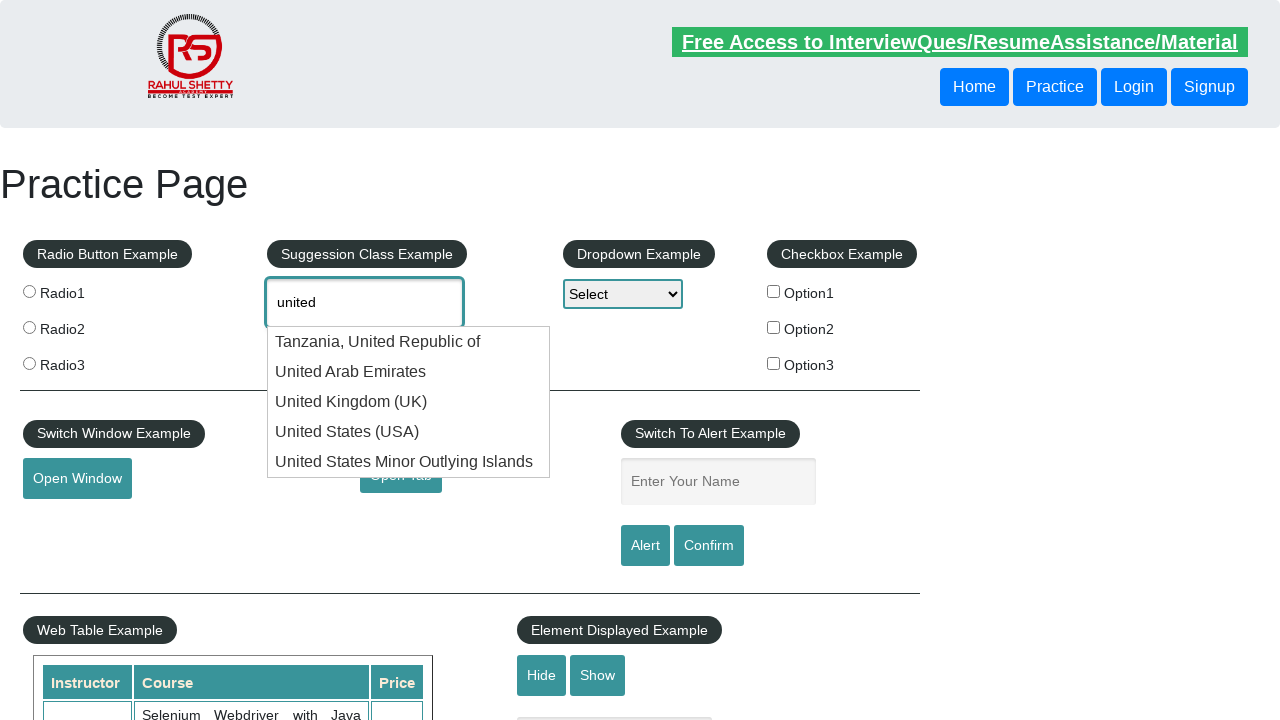

Retrieved current autocomplete field value: 'united'
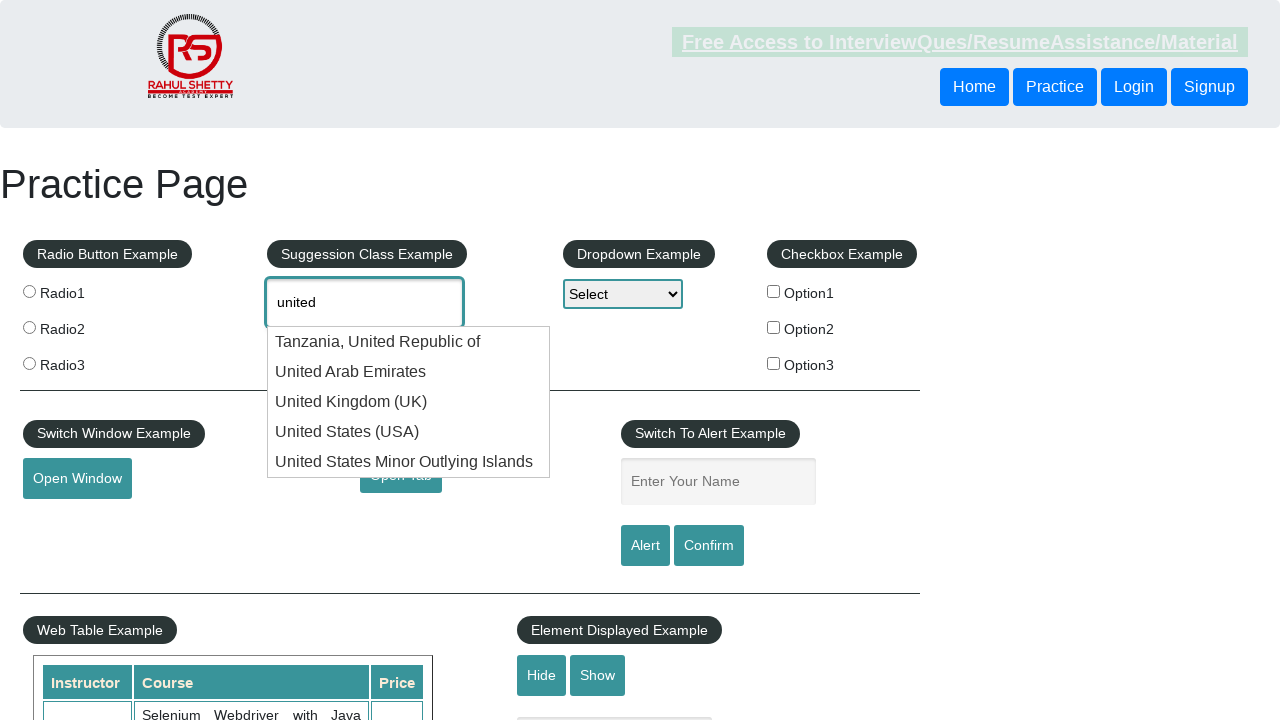

Pressed ArrowDown to navigate to next autocomplete suggestion on #autocomplete
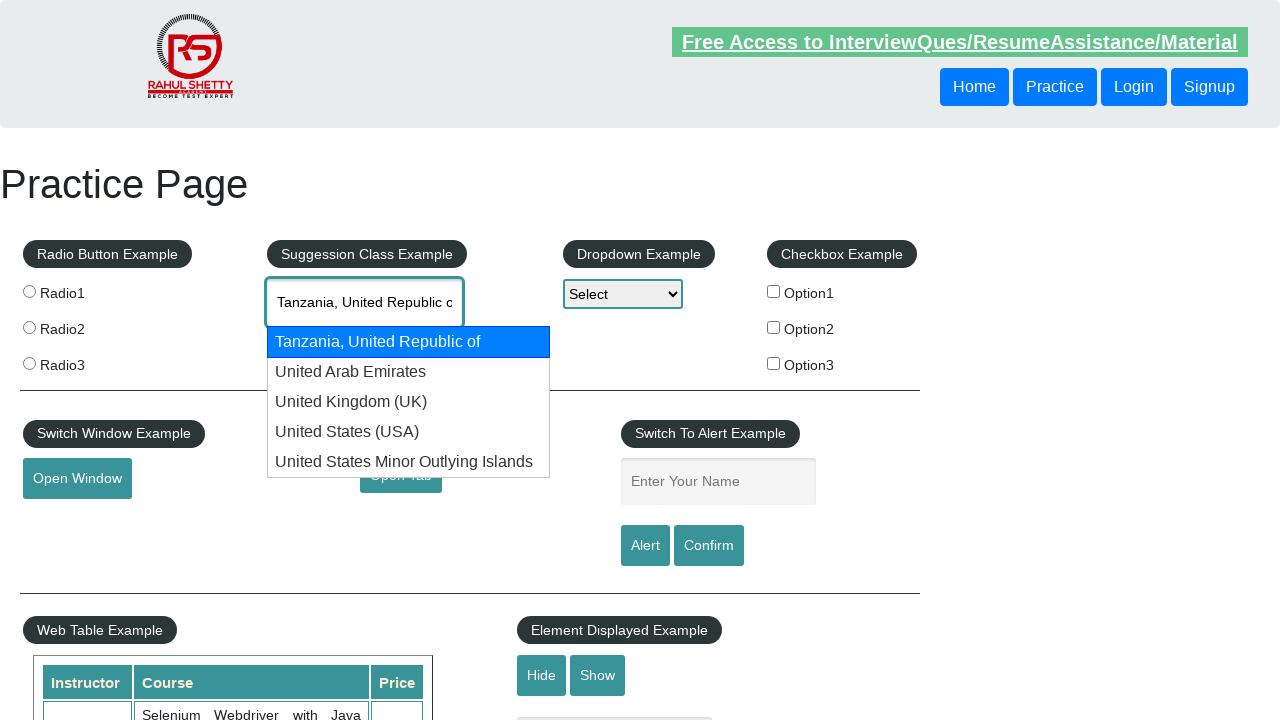

Waited for autocomplete suggestion to load
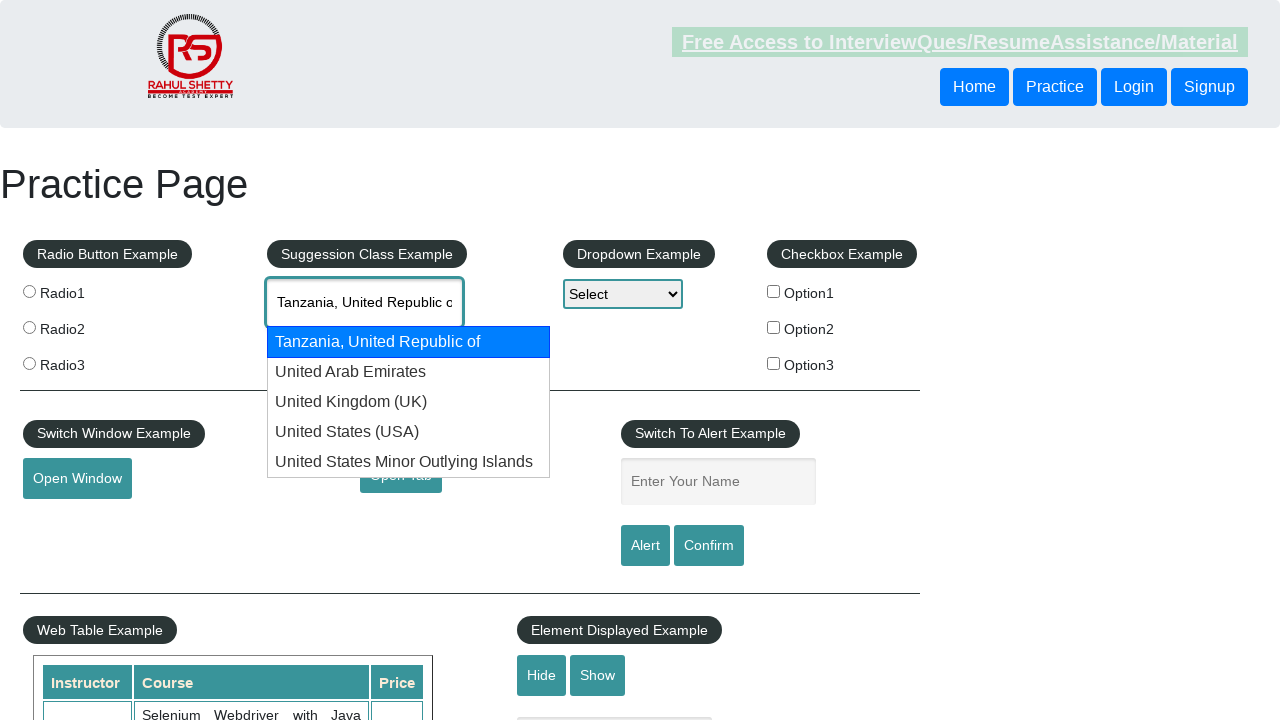

Retrieved current autocomplete field value: 'Tanzania, United Republic of'
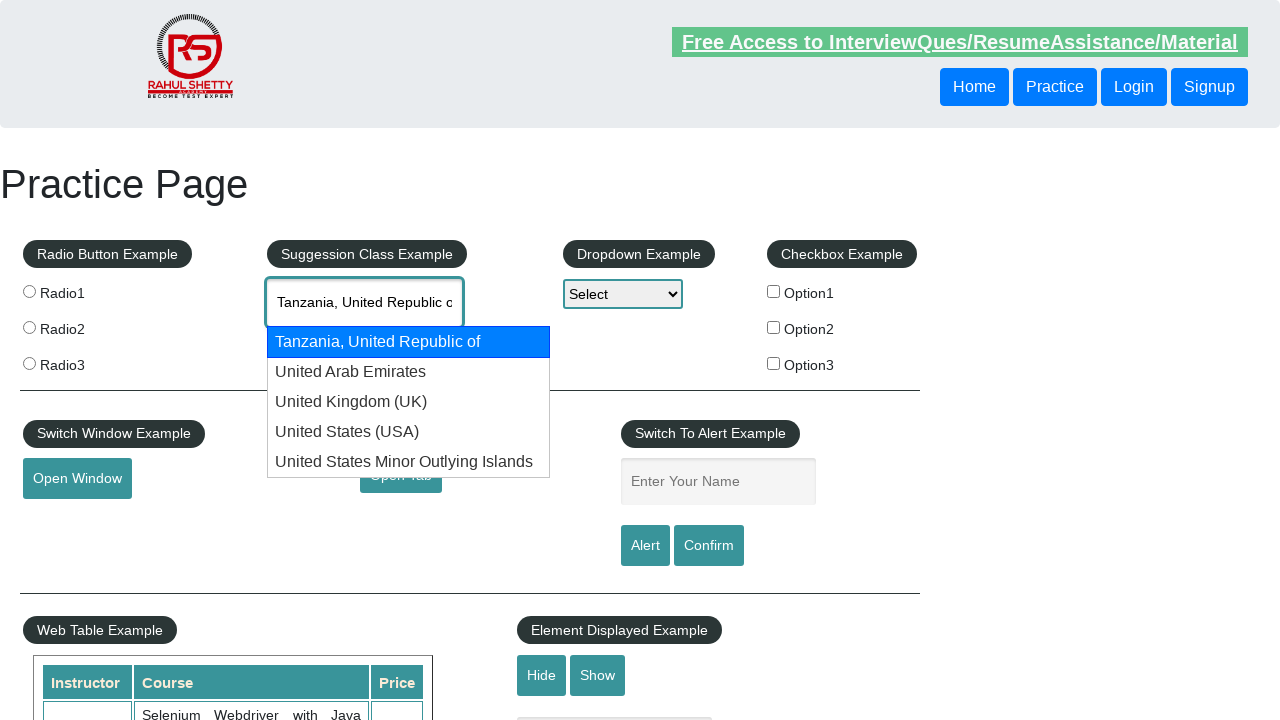

Pressed ArrowDown to navigate to next autocomplete suggestion on #autocomplete
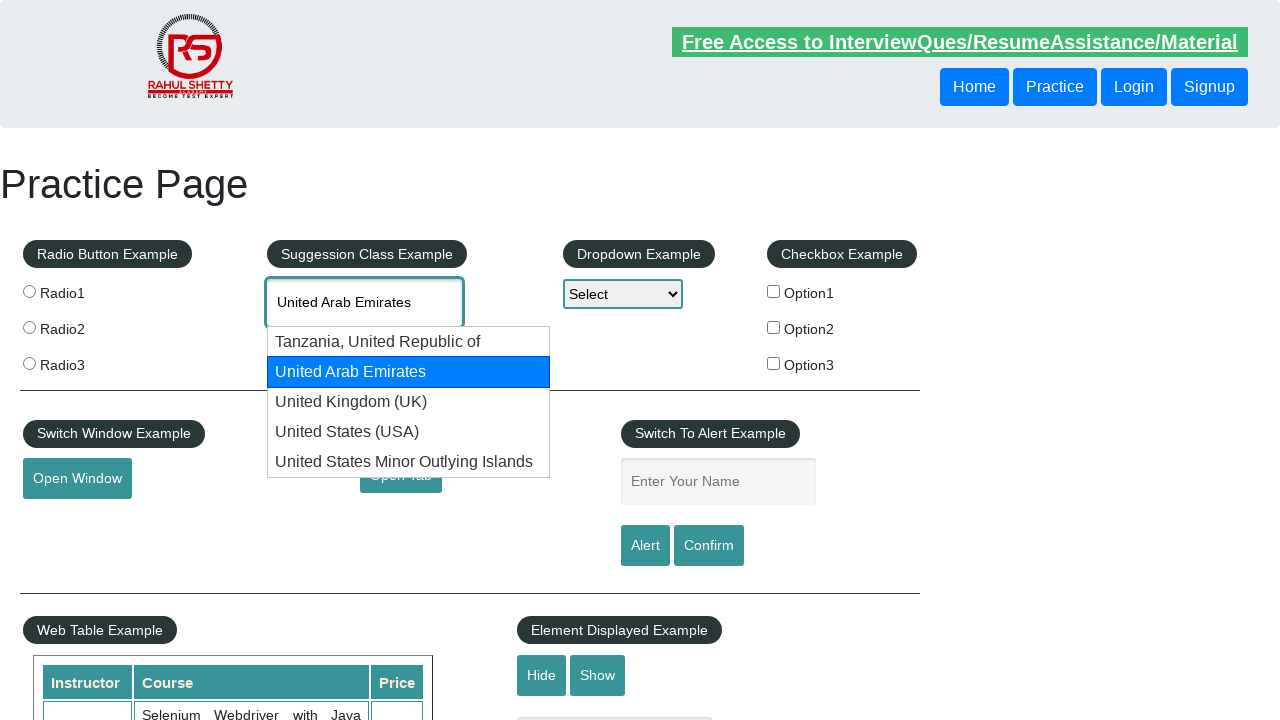

Waited for autocomplete suggestion to load
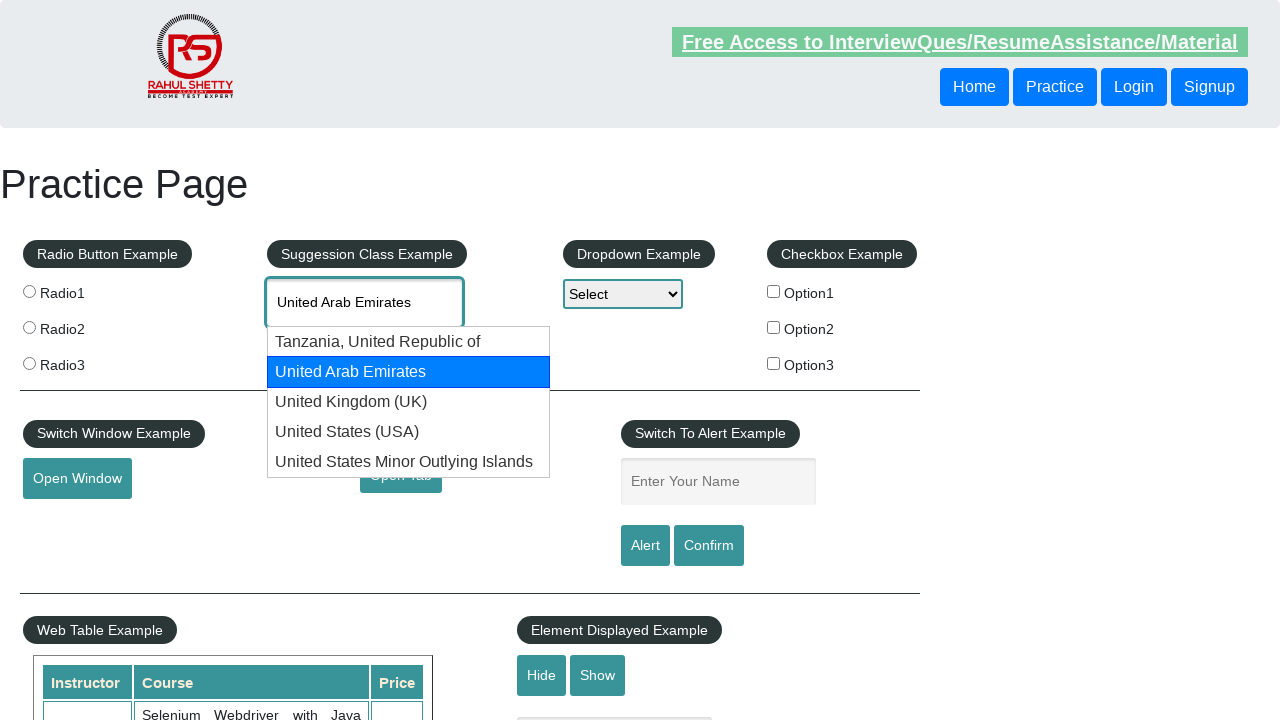

Retrieved current autocomplete field value: 'United Arab Emirates'
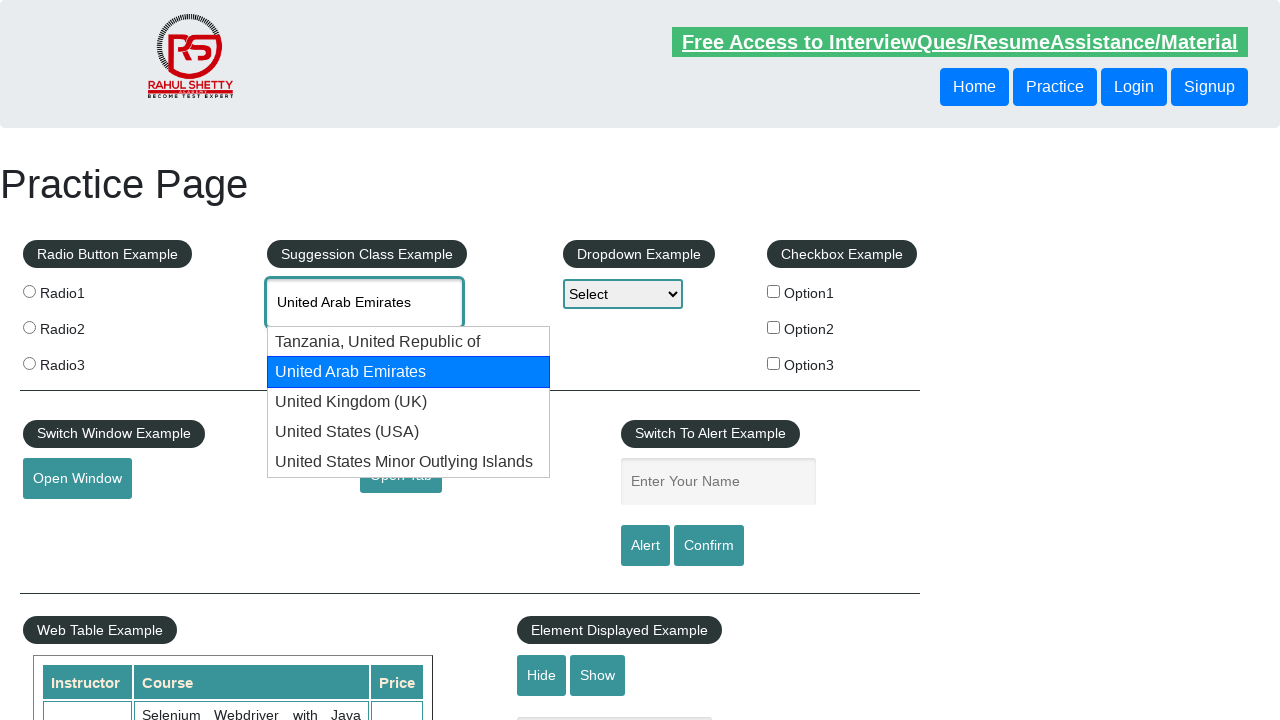

Pressed ArrowDown to navigate to next autocomplete suggestion on #autocomplete
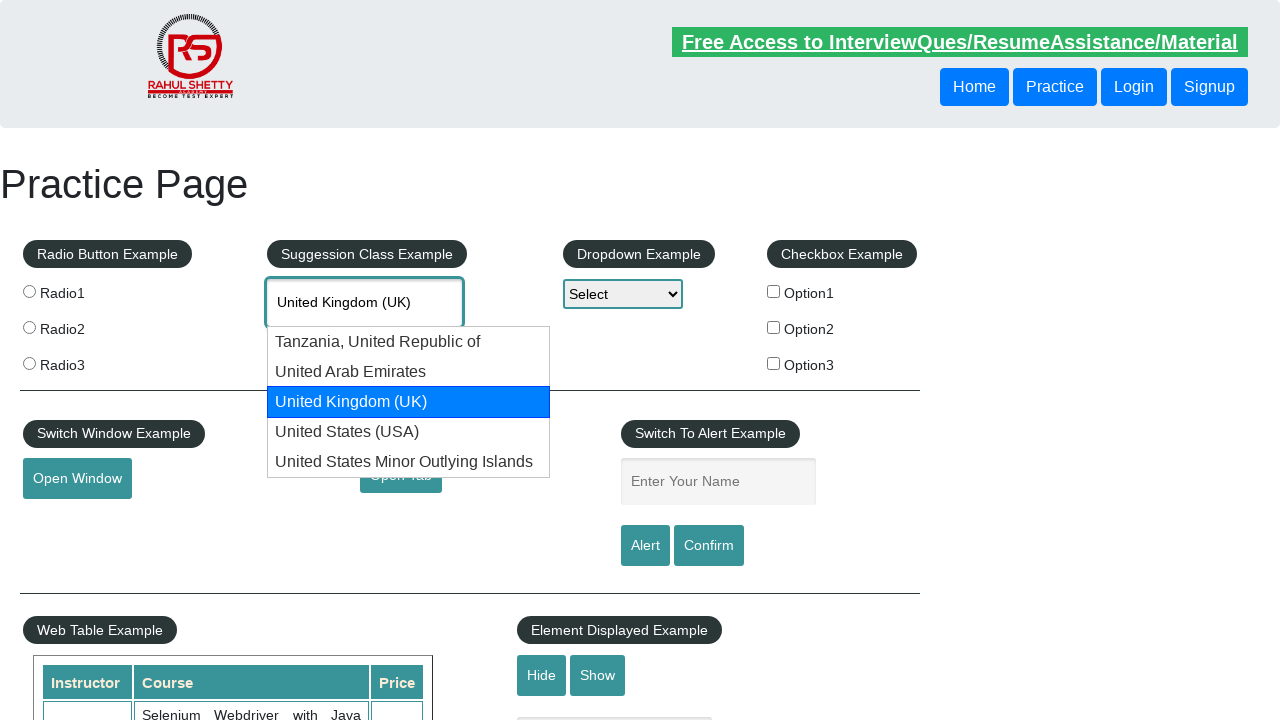

Waited for autocomplete suggestion to load
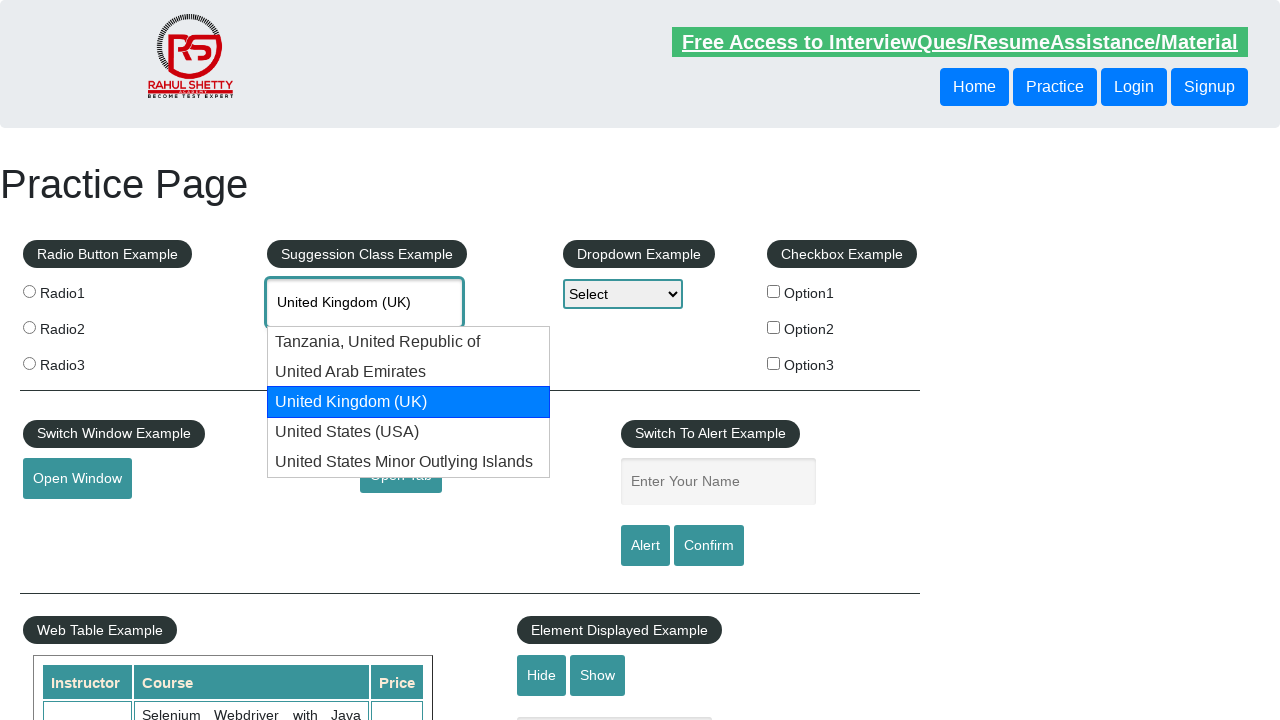

Retrieved current autocomplete field value: 'United Kingdom (UK)'
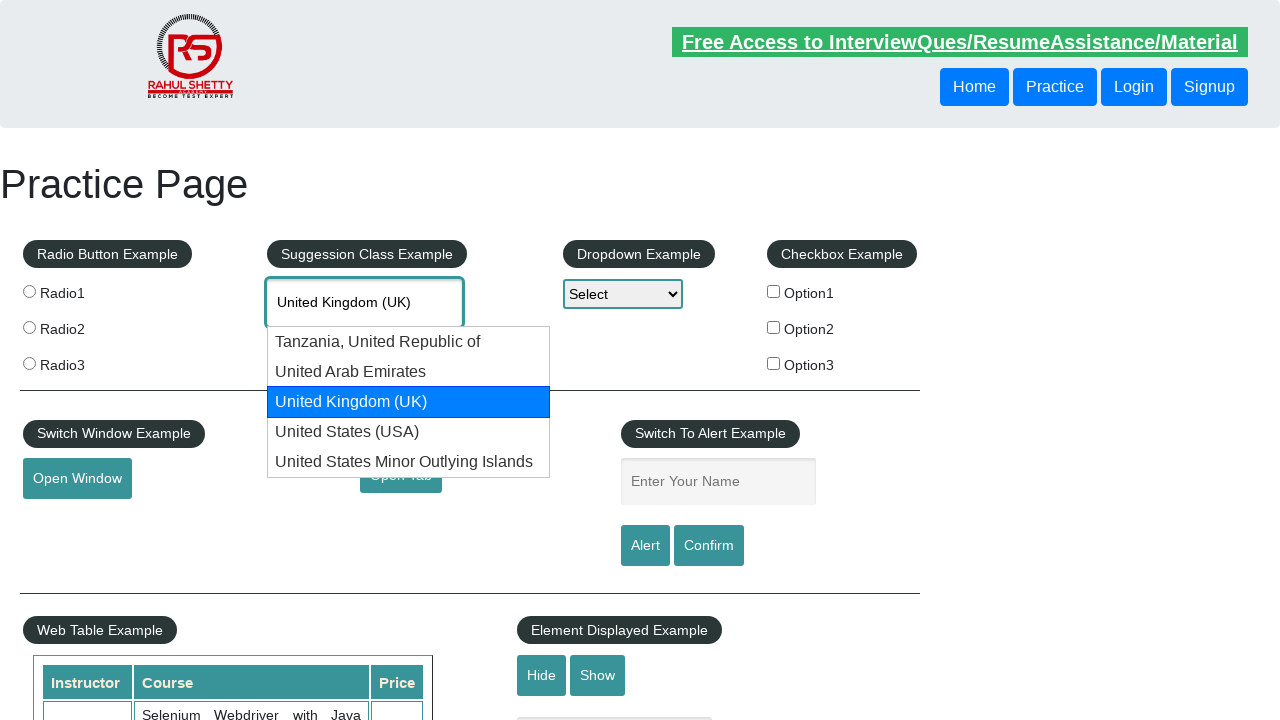

Pressed ArrowDown to navigate to next autocomplete suggestion on #autocomplete
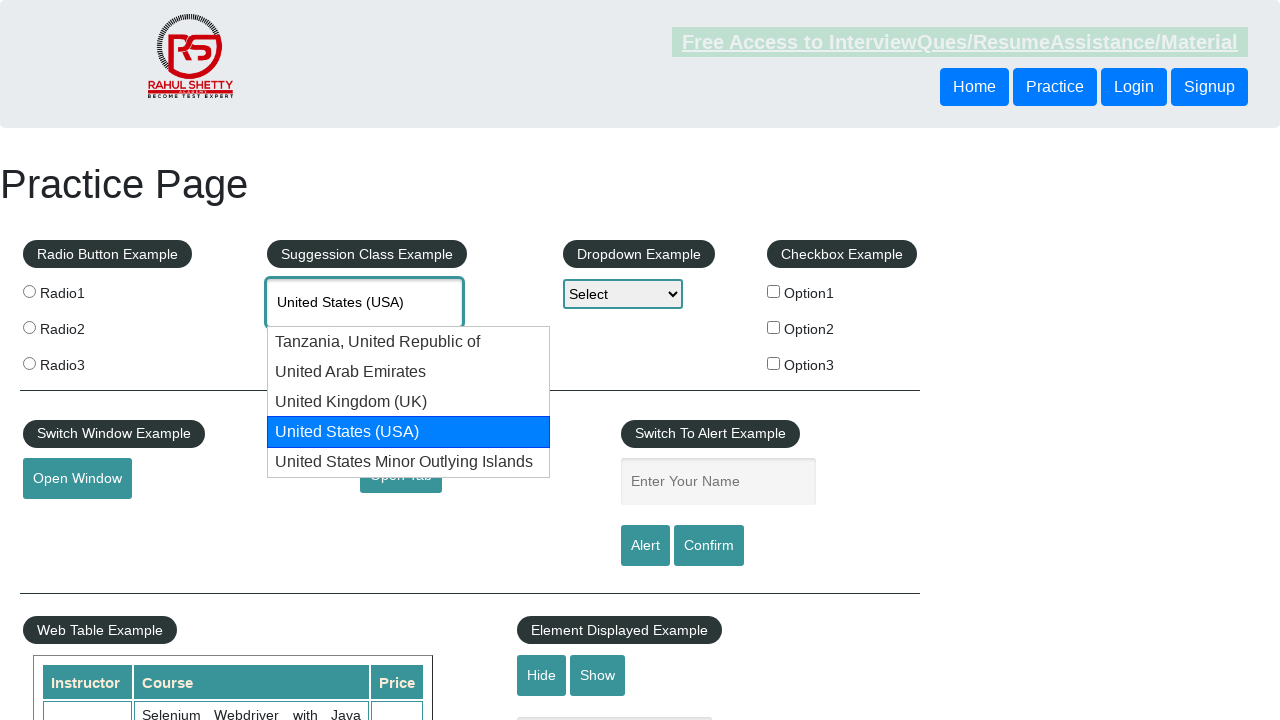

Waited for autocomplete suggestion to load
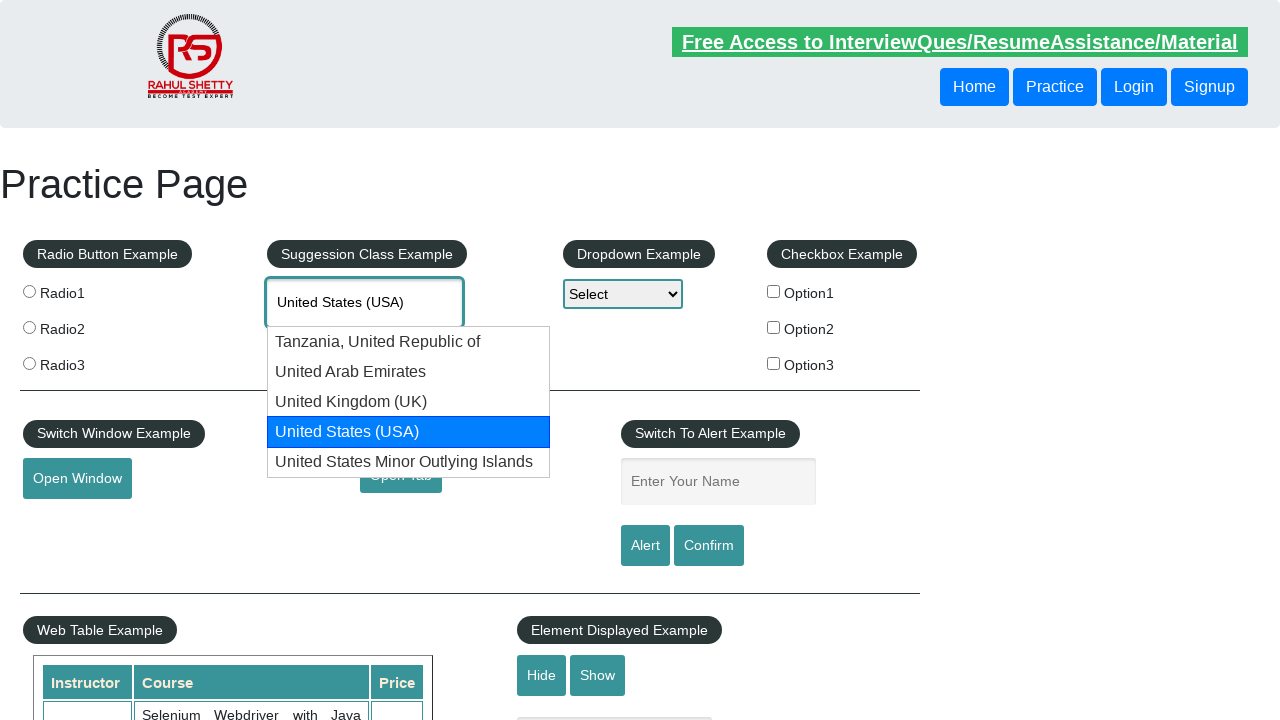

Retrieved current autocomplete field value: 'United States (USA)'
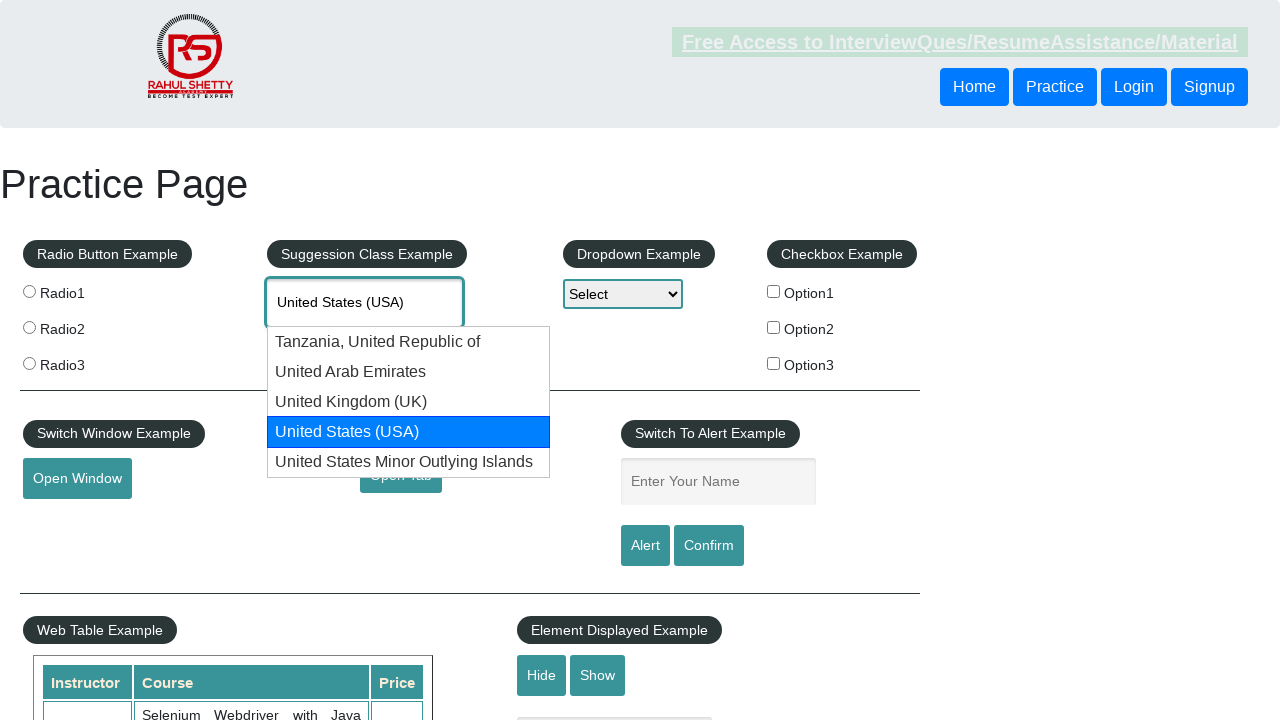

Pressed ArrowDown to navigate to next autocomplete suggestion on #autocomplete
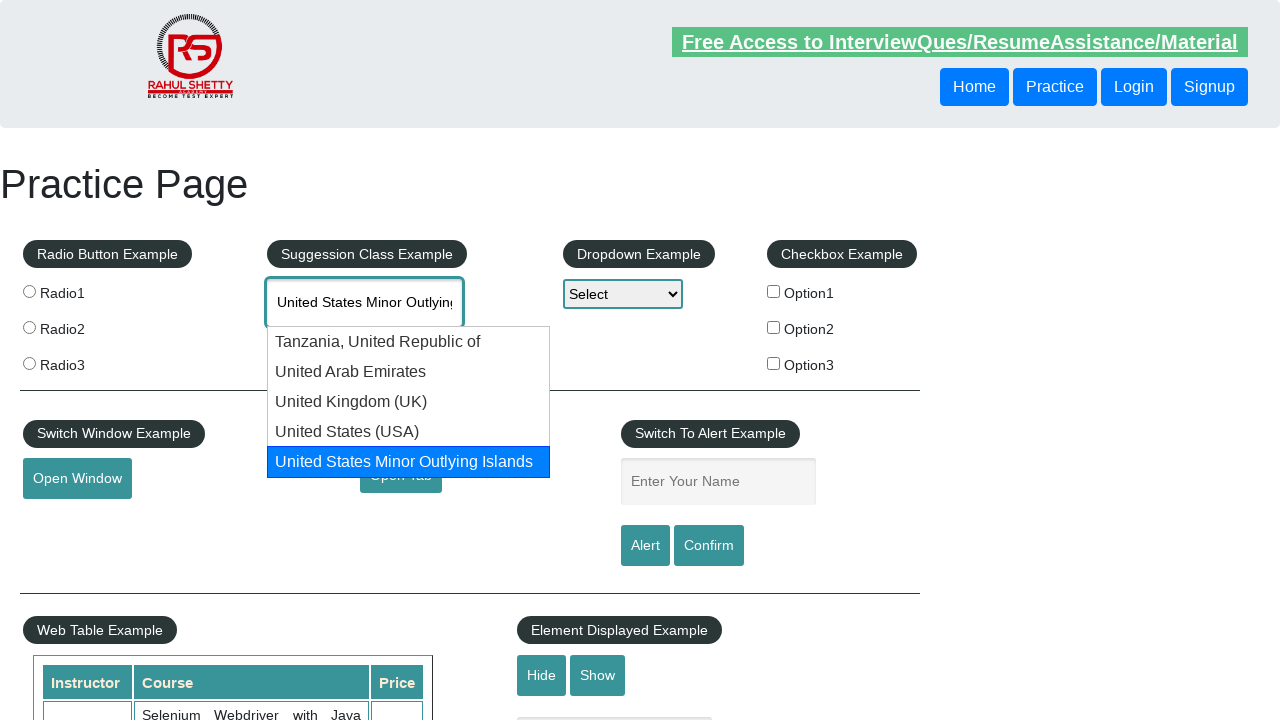

Waited for autocomplete suggestion to load
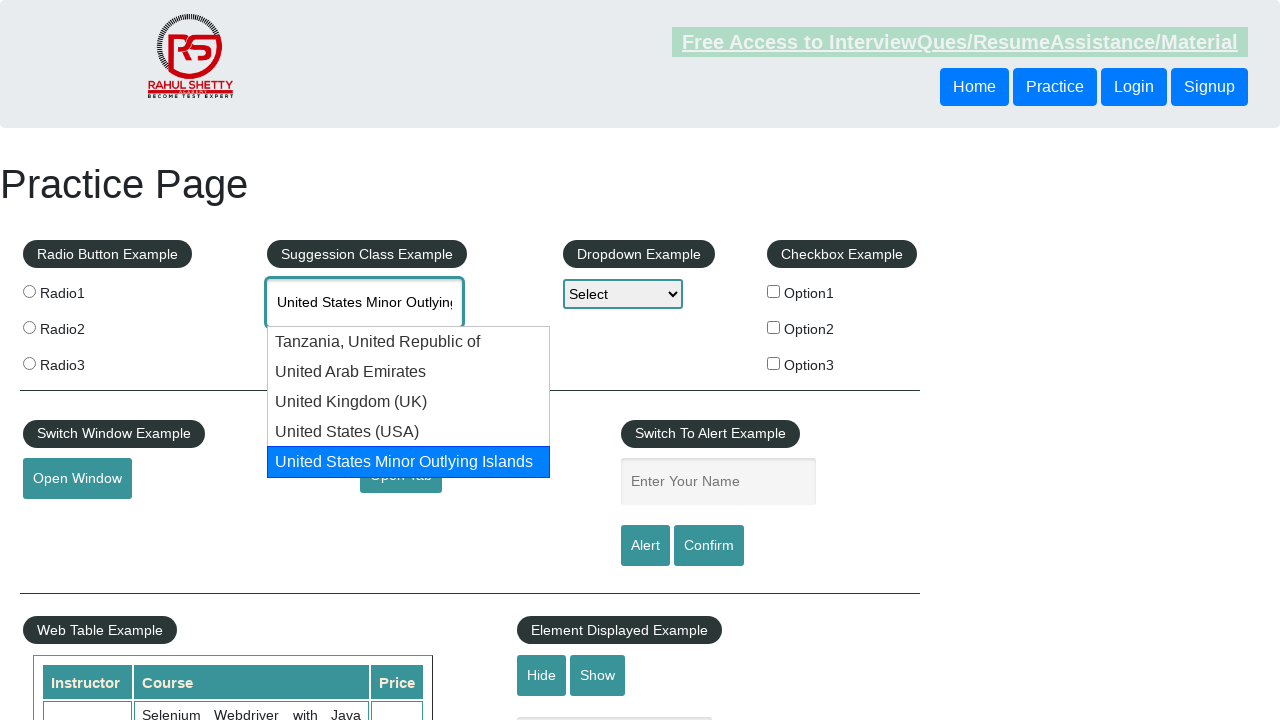

Retrieved current autocomplete field value: 'United States Minor Outlying Islands'
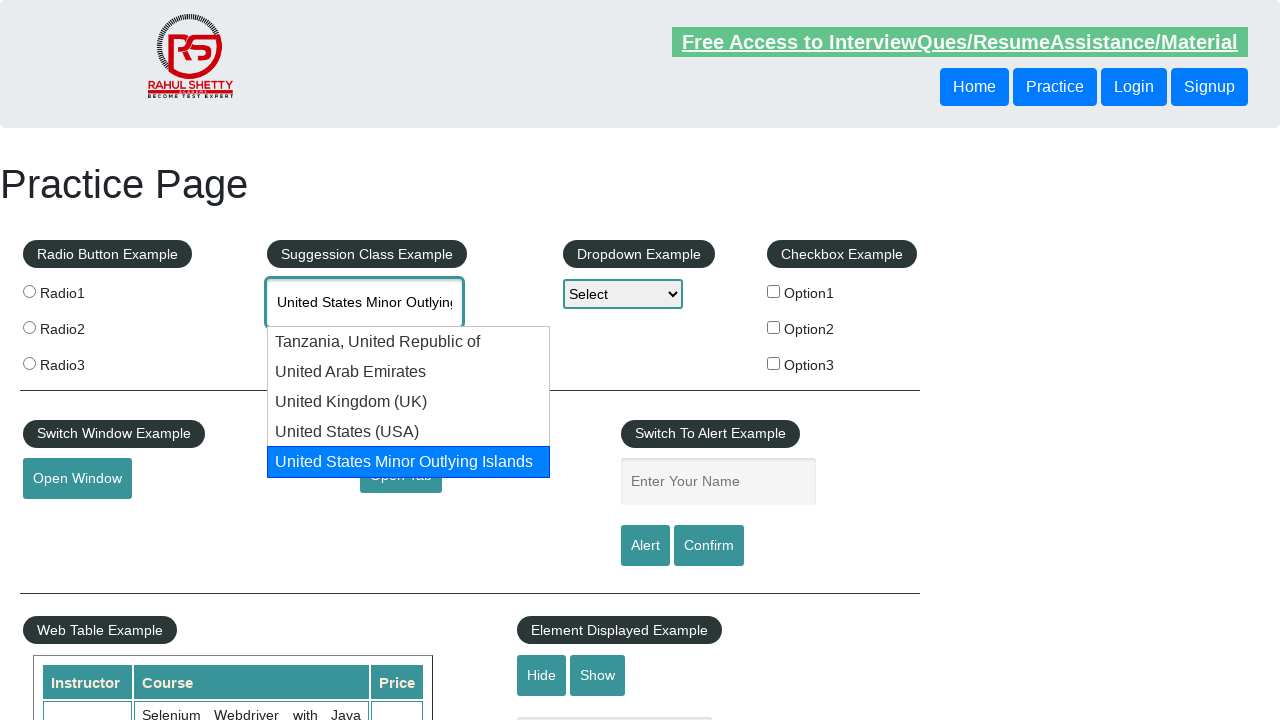

Pressed ArrowDown to navigate to next autocomplete suggestion on #autocomplete
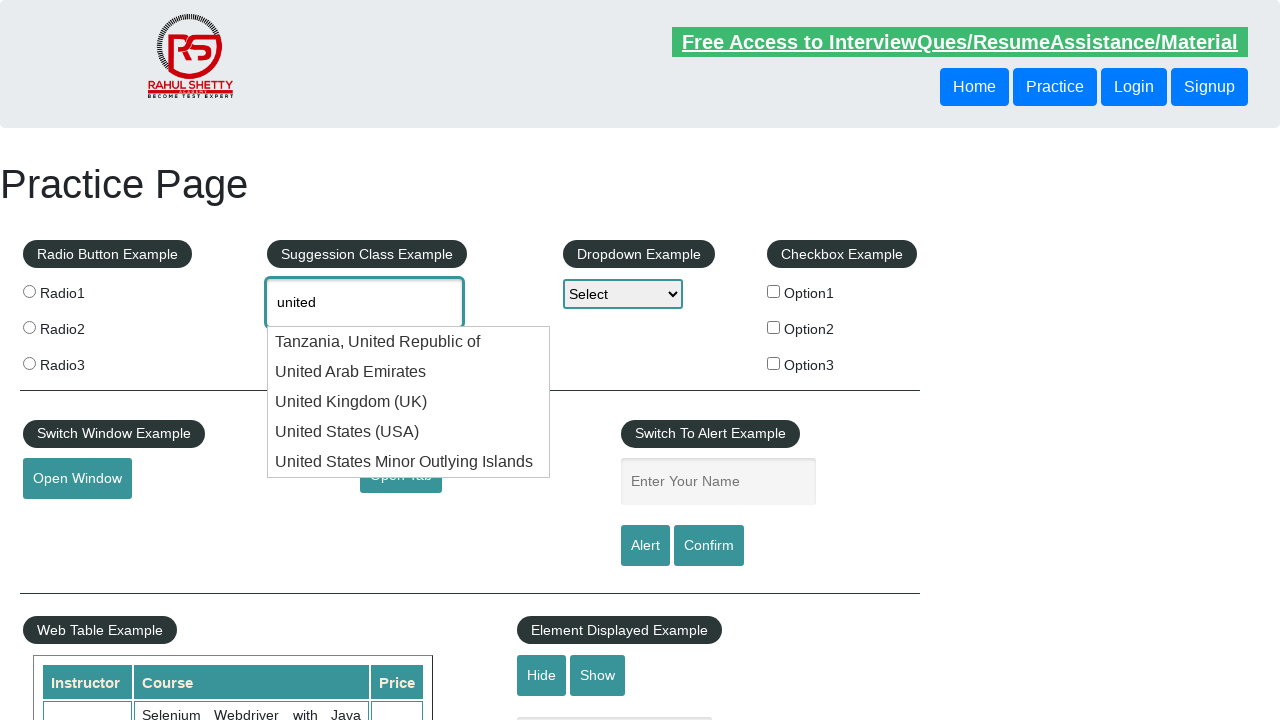

Waited for autocomplete suggestion to load
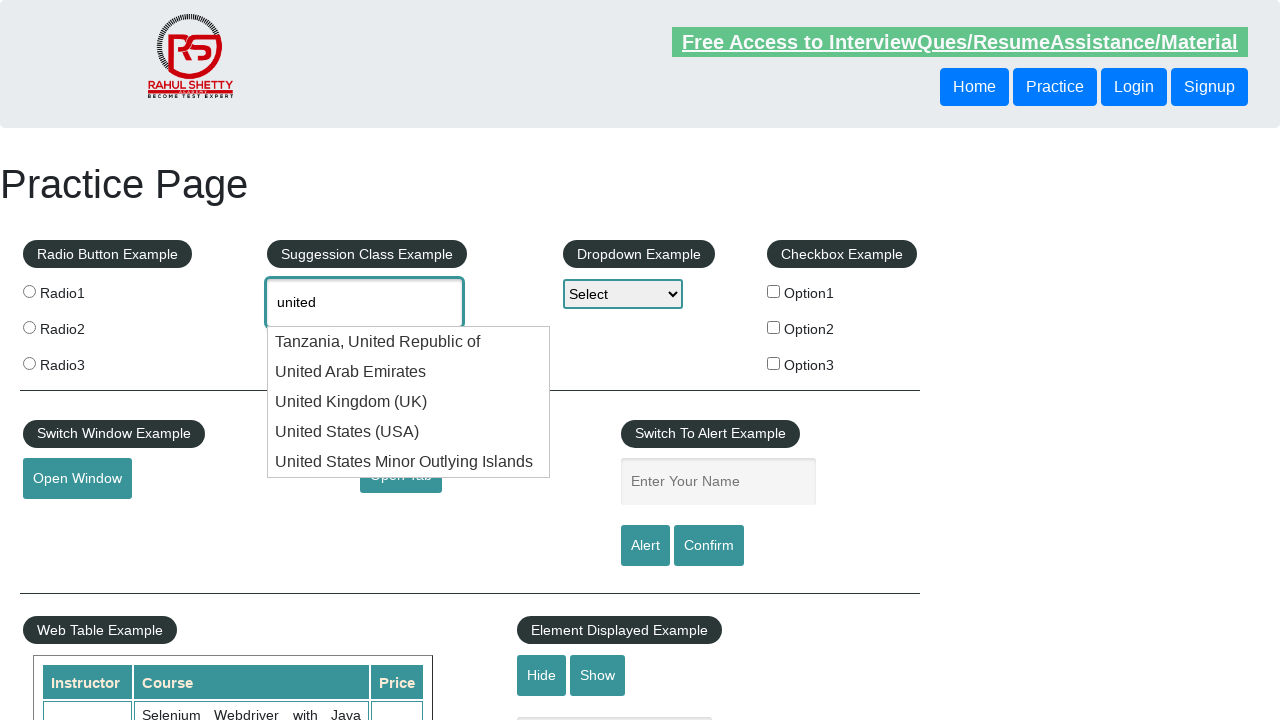

Retrieved current autocomplete field value: 'united'
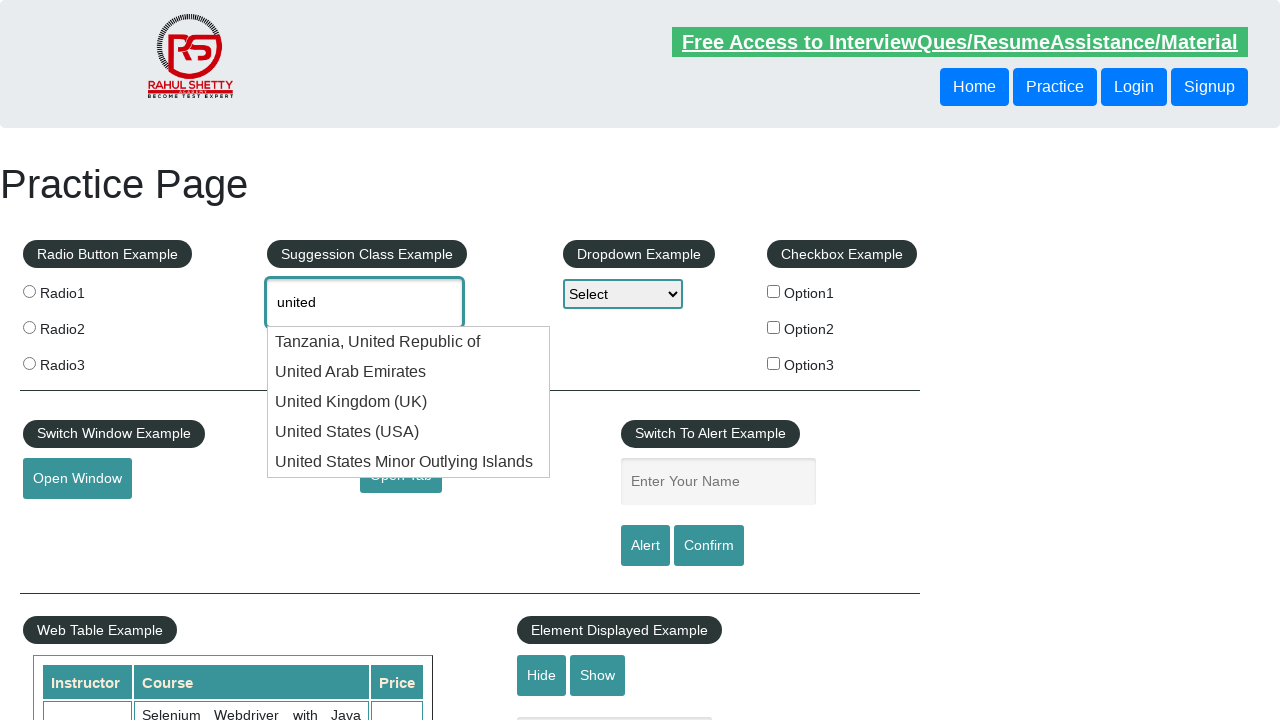

Pressed ArrowDown to navigate to next autocomplete suggestion on #autocomplete
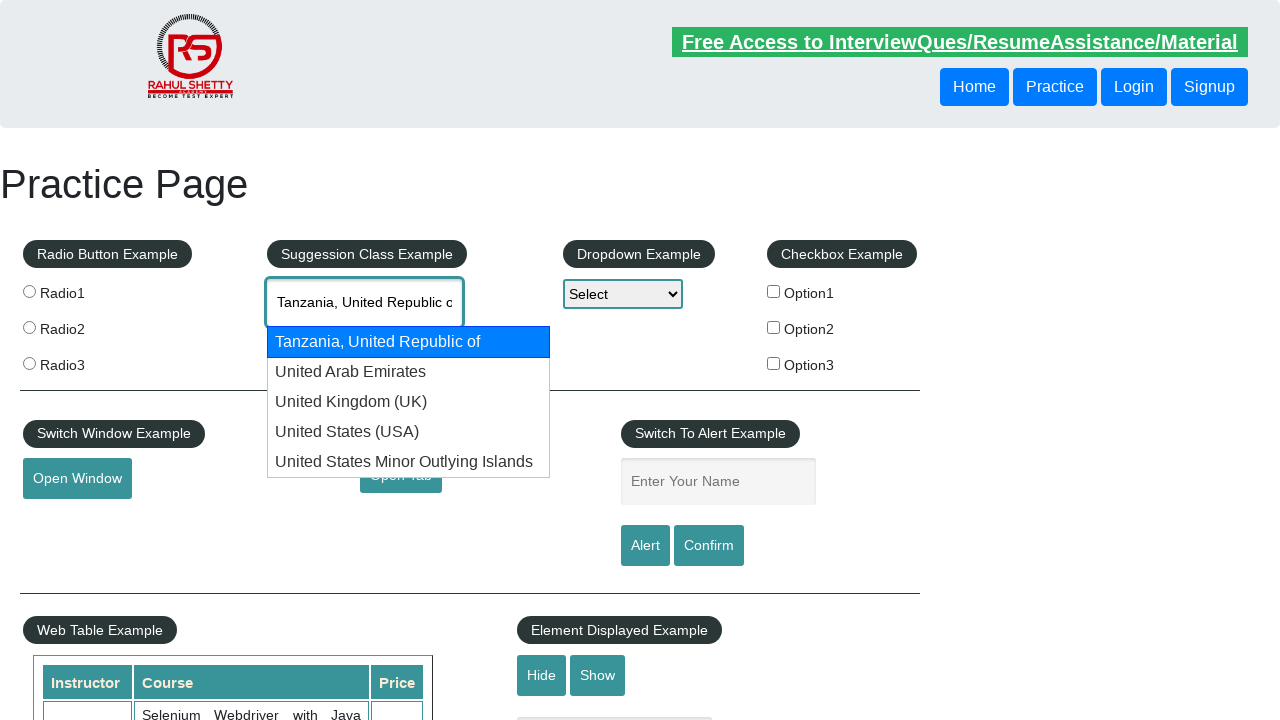

Waited for autocomplete suggestion to load
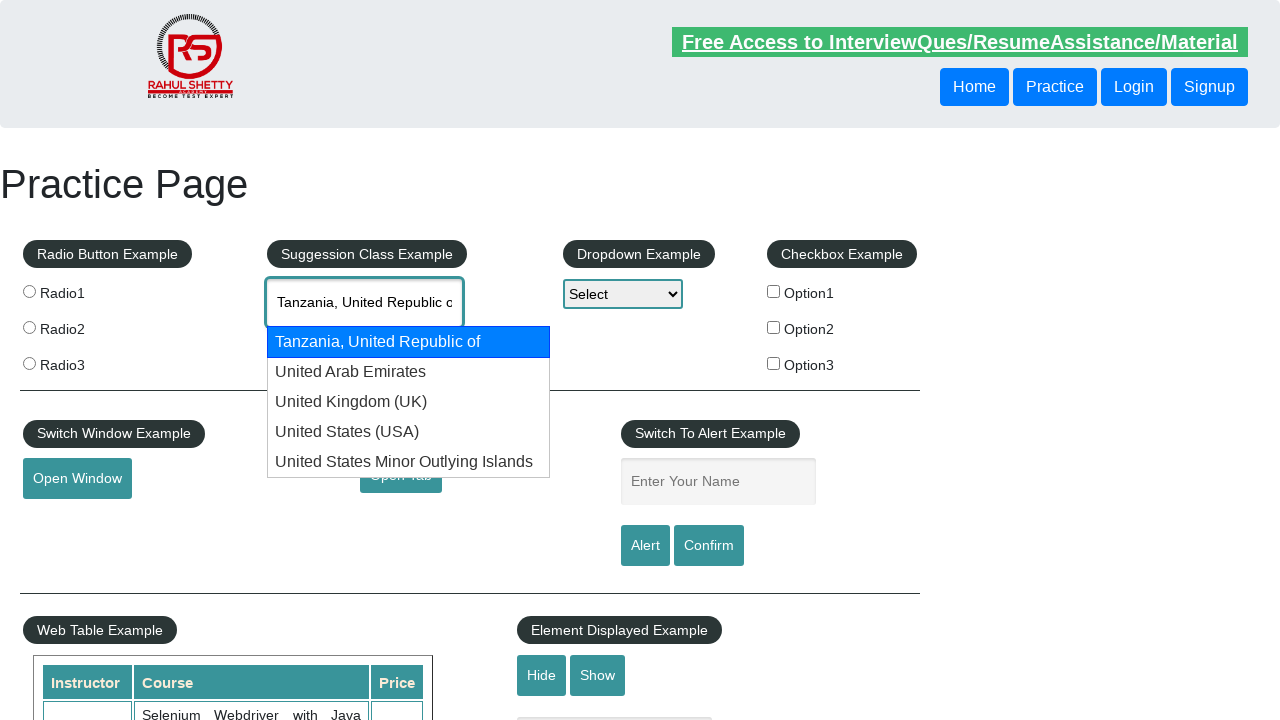

Retrieved current autocomplete field value: 'Tanzania, United Republic of'
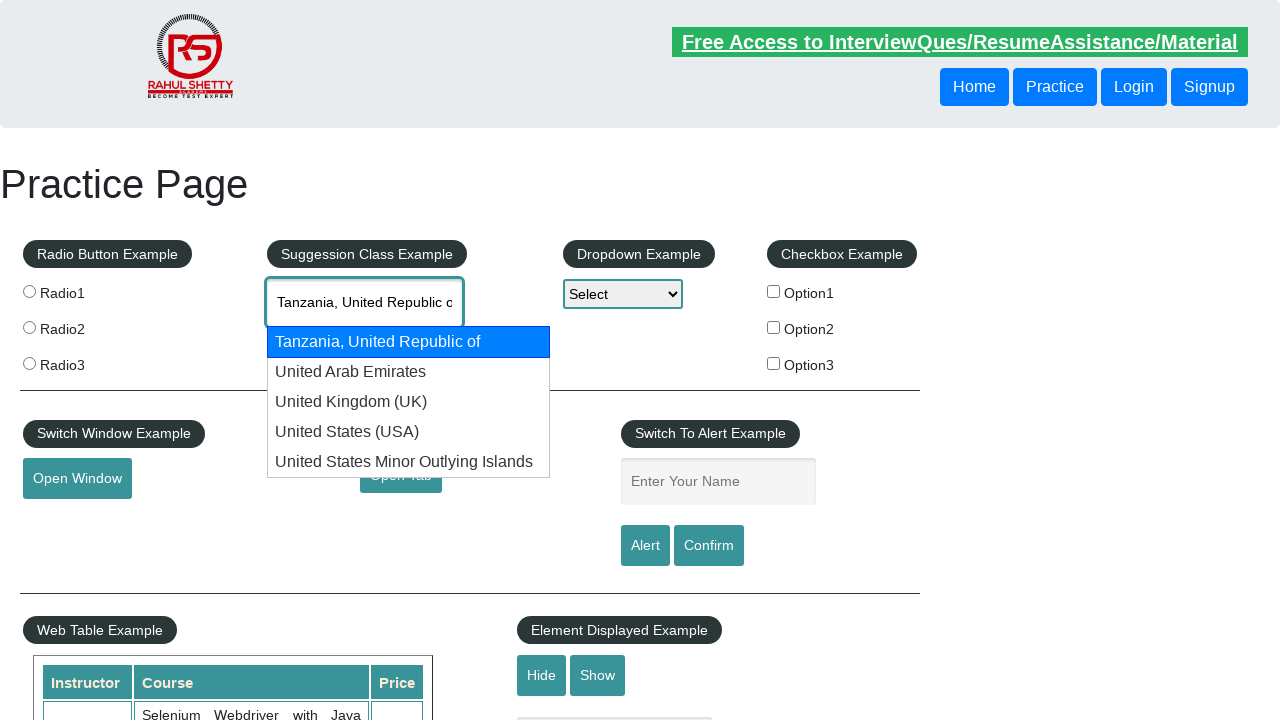

Pressed ArrowDown to navigate to next autocomplete suggestion on #autocomplete
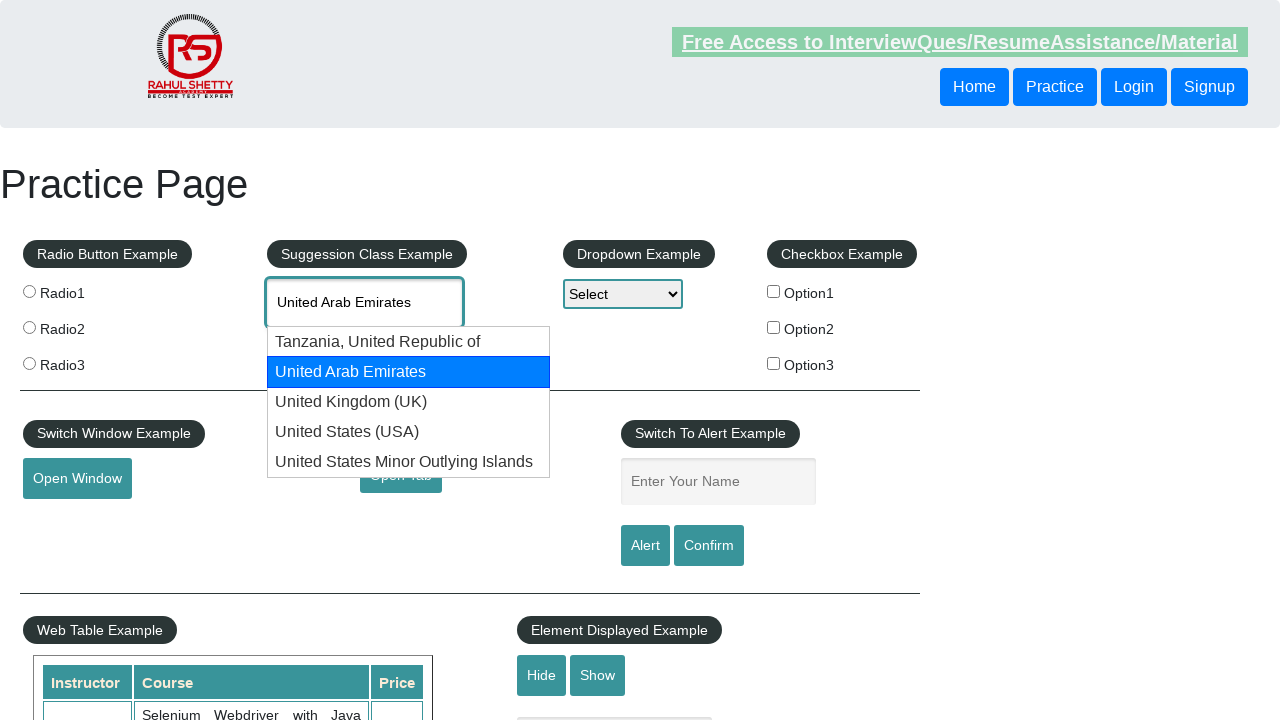

Waited for autocomplete suggestion to load
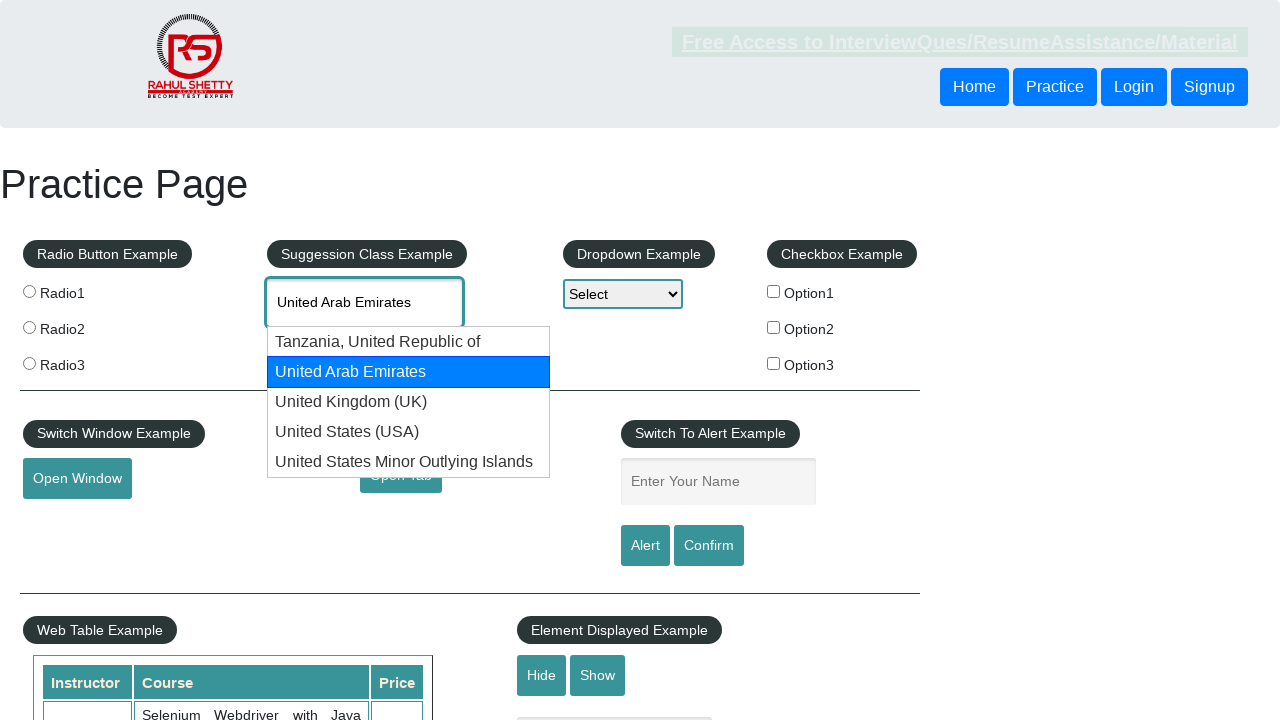

Retrieved current autocomplete field value: 'United Arab Emirates'
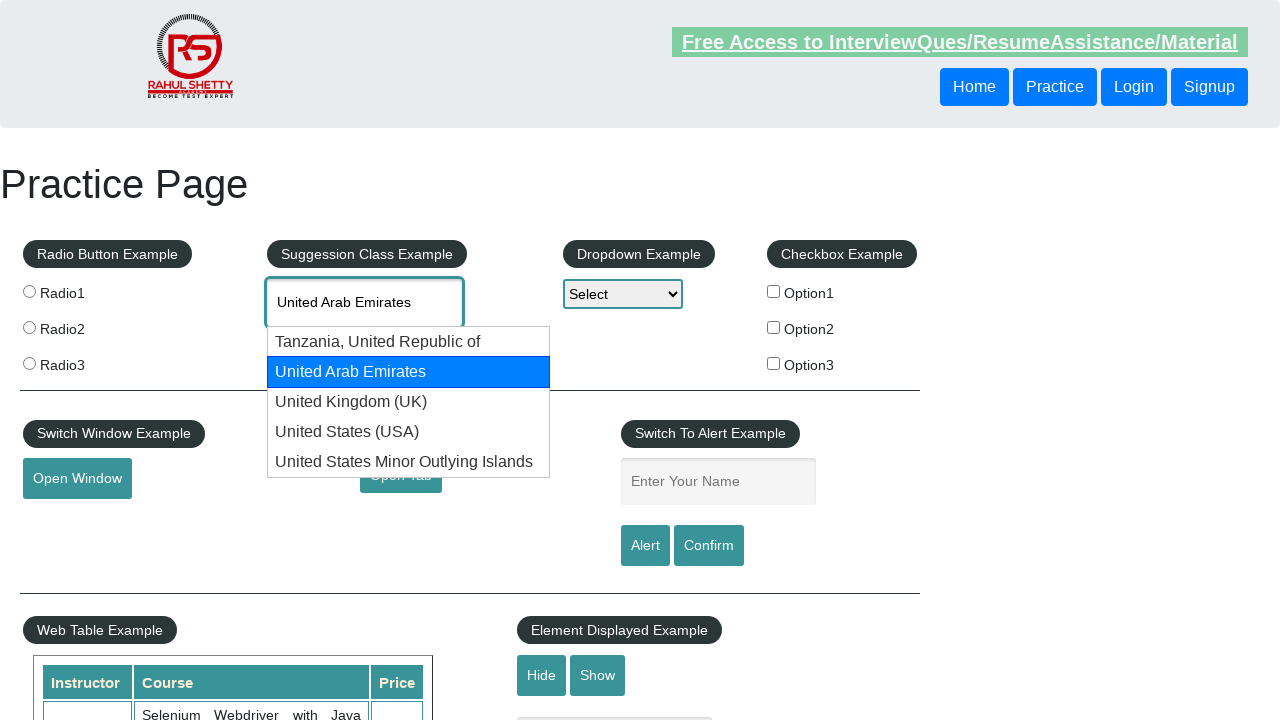

Pressed ArrowDown to navigate to next autocomplete suggestion on #autocomplete
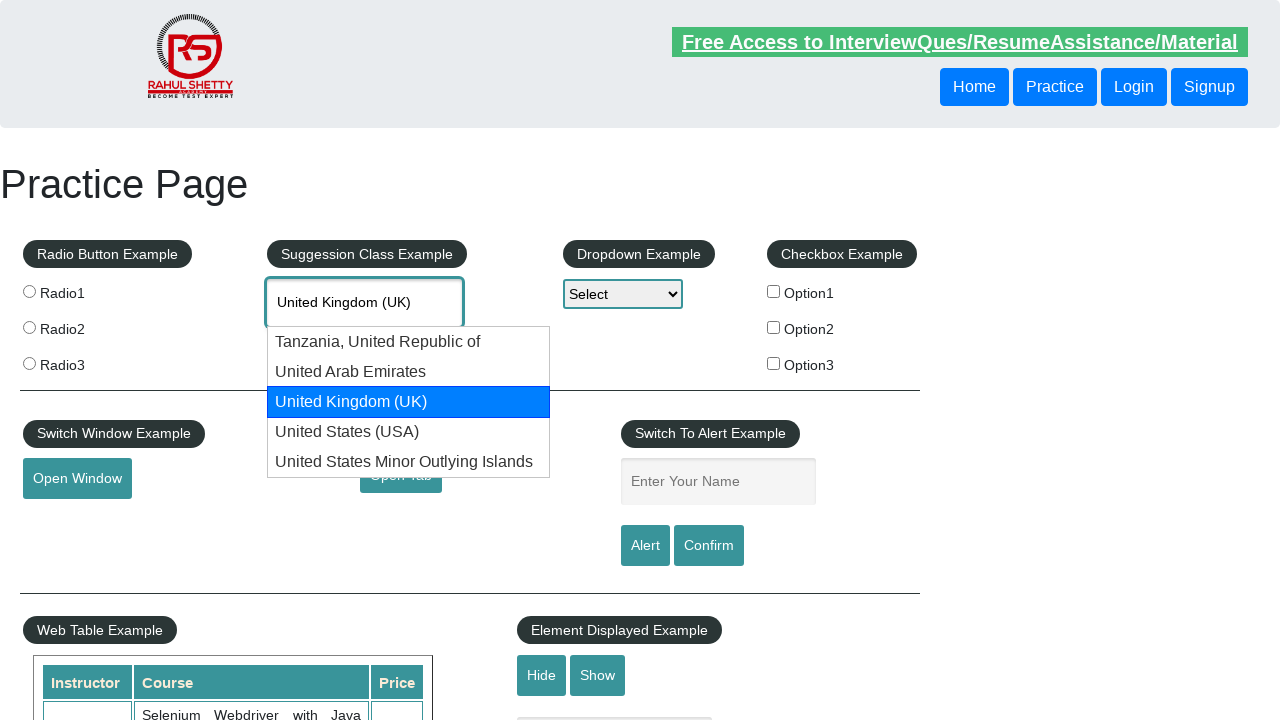

Waited for autocomplete suggestion to load
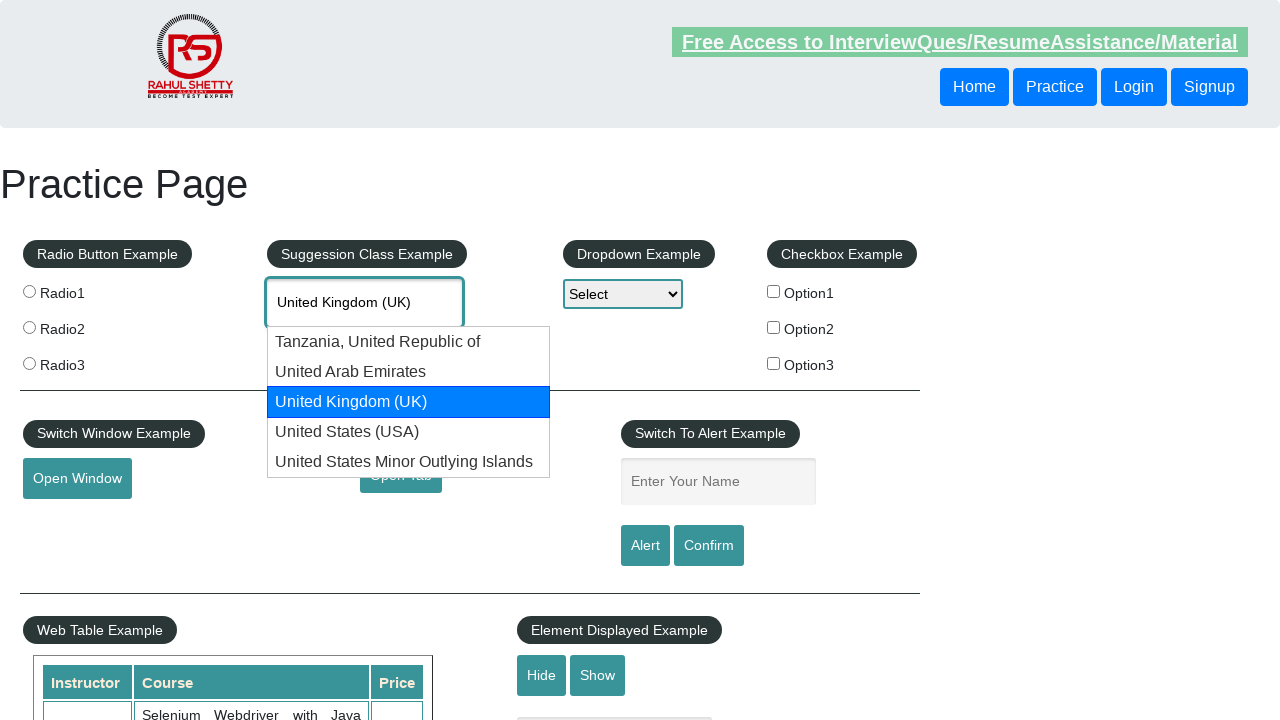

Retrieved current autocomplete field value: 'United Kingdom (UK)'
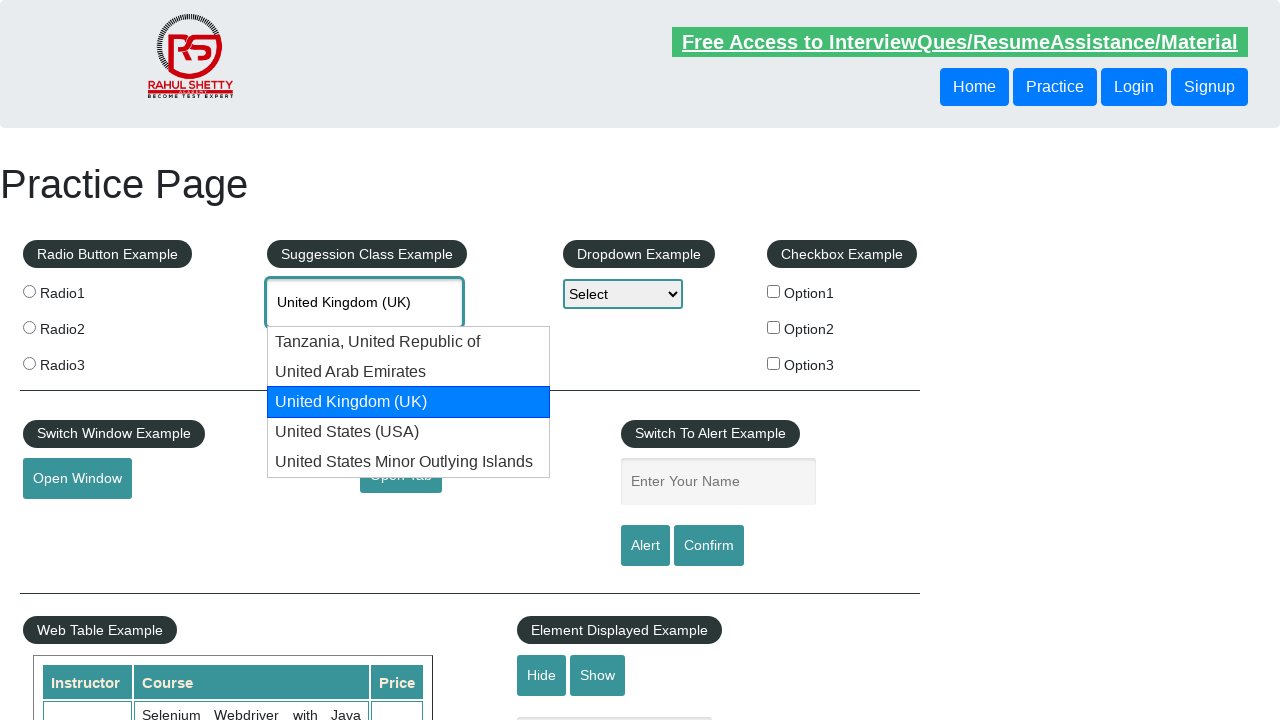

Pressed ArrowDown to navigate to next autocomplete suggestion on #autocomplete
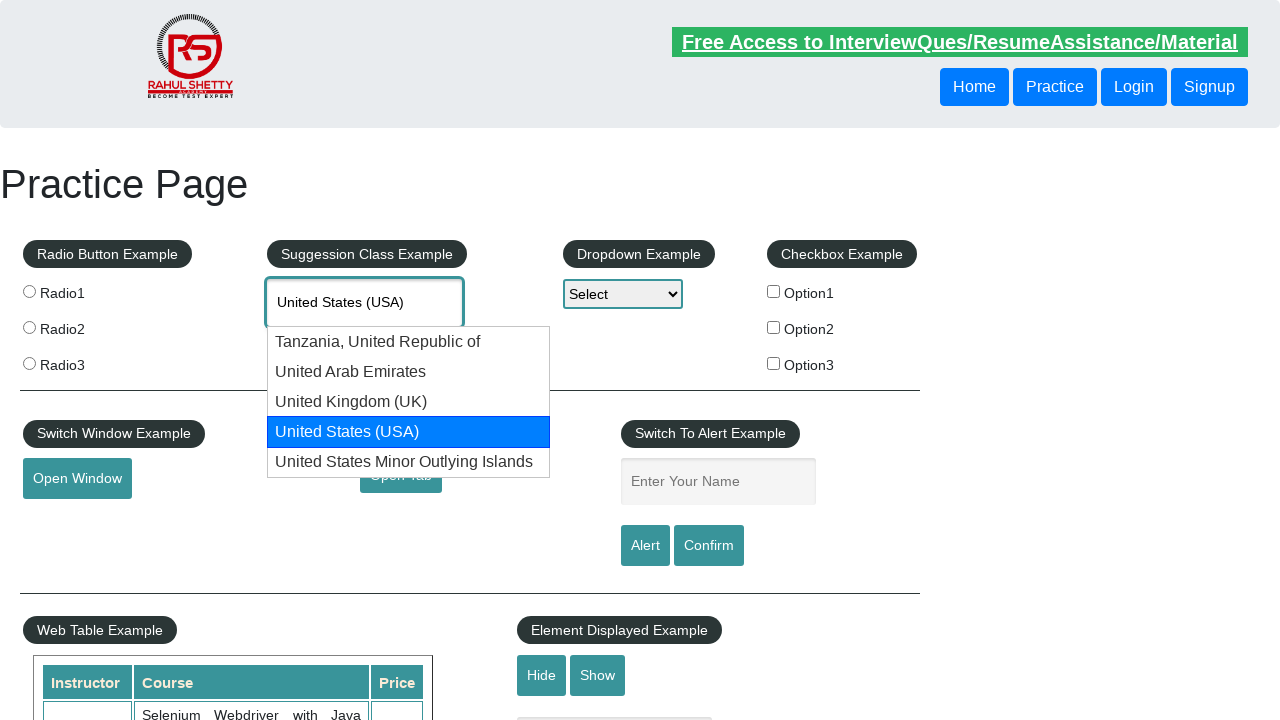

Waited for autocomplete suggestion to load
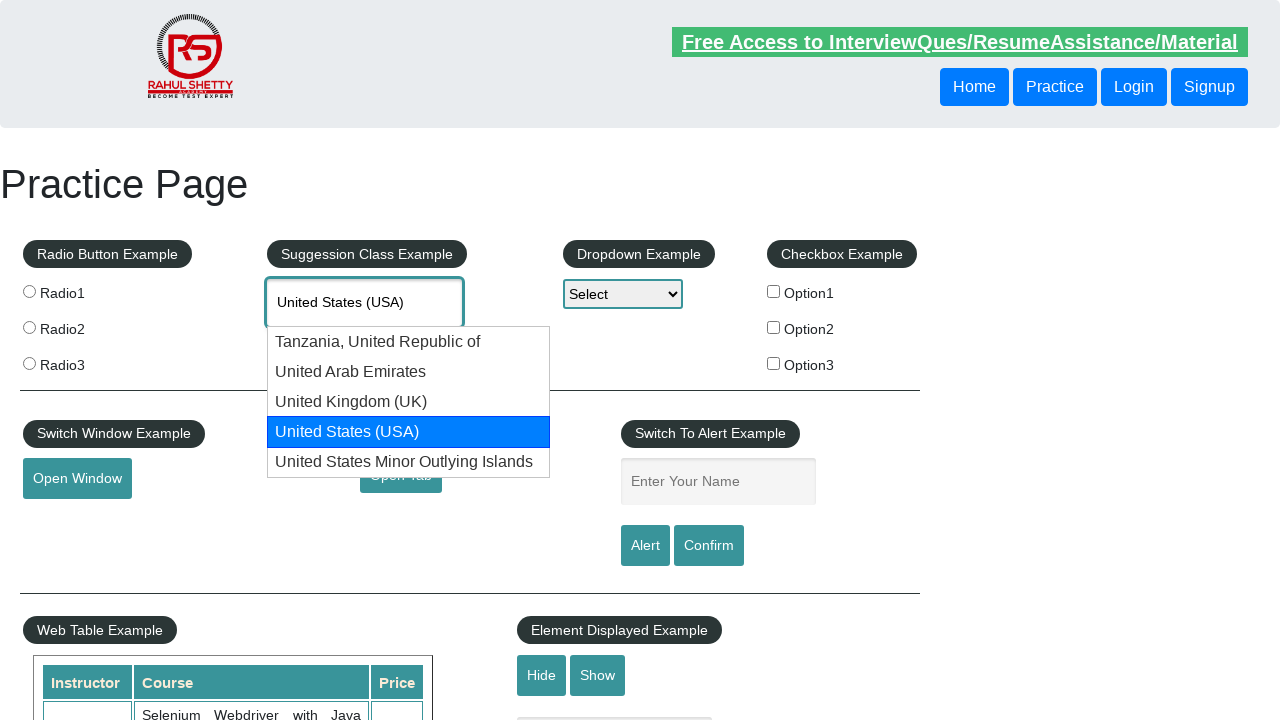

Pressed Enter to confirm 'United States' selection on #autocomplete
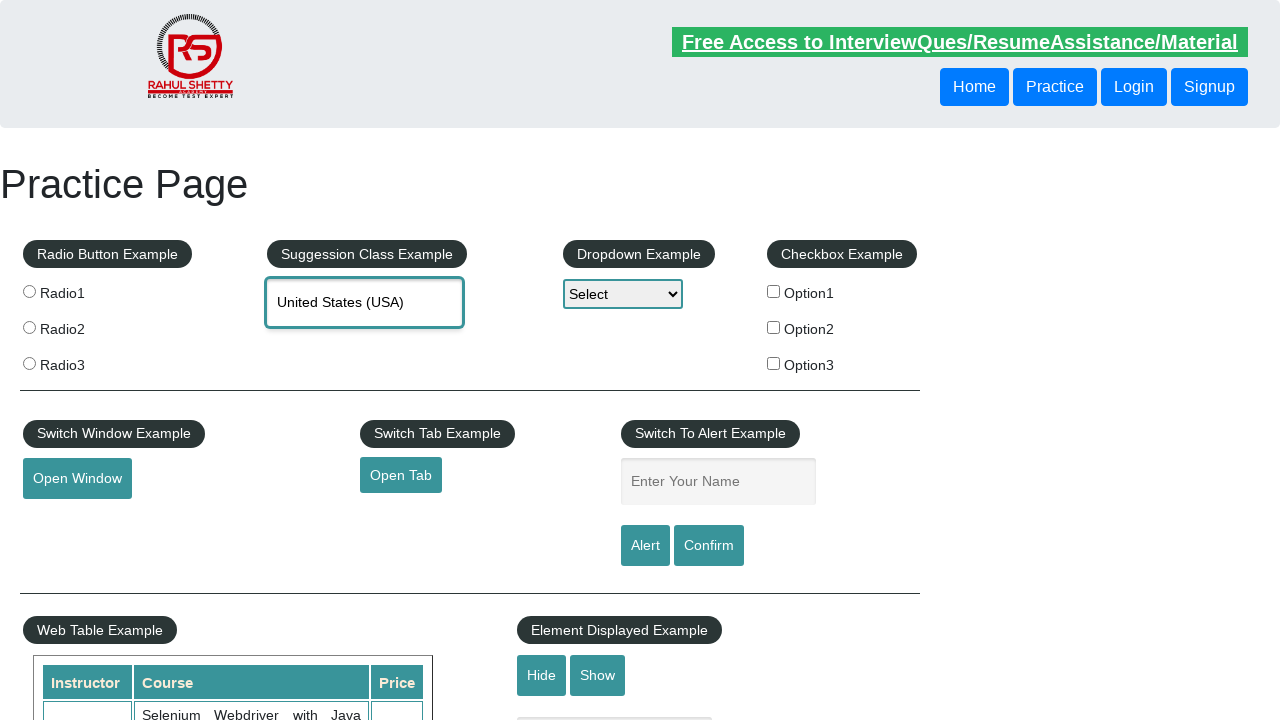

Waited to verify selection was completed
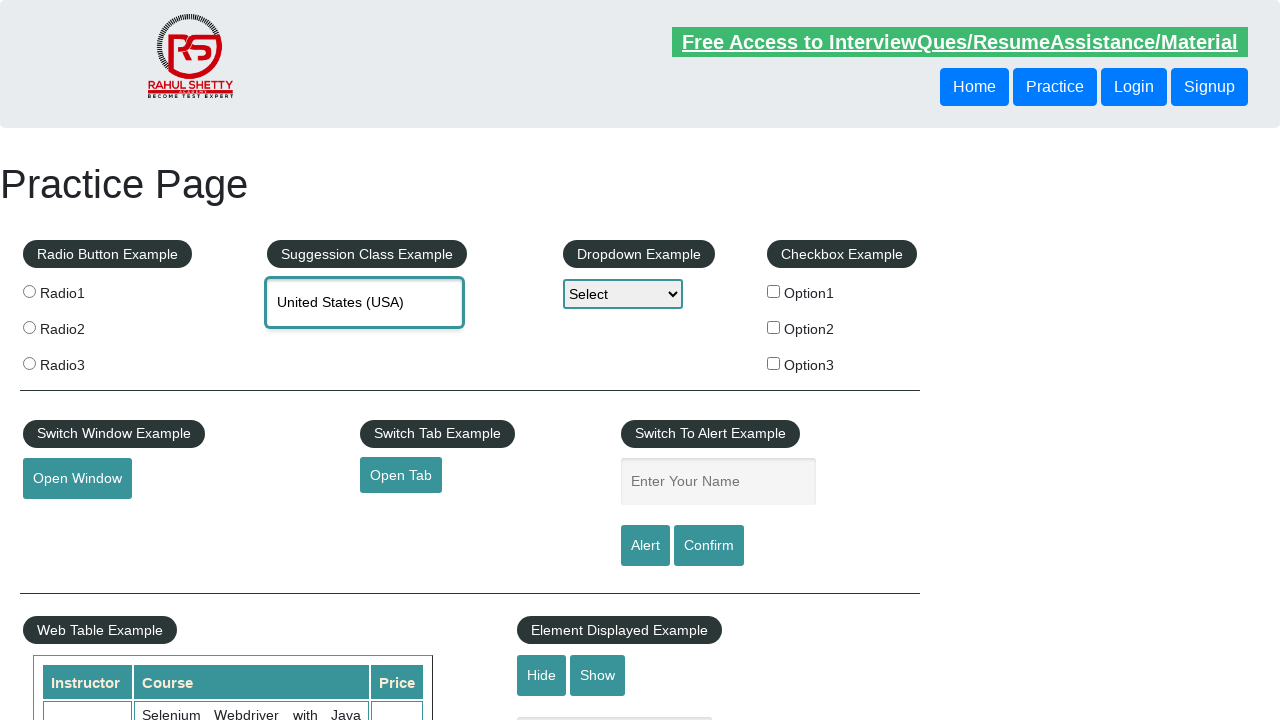

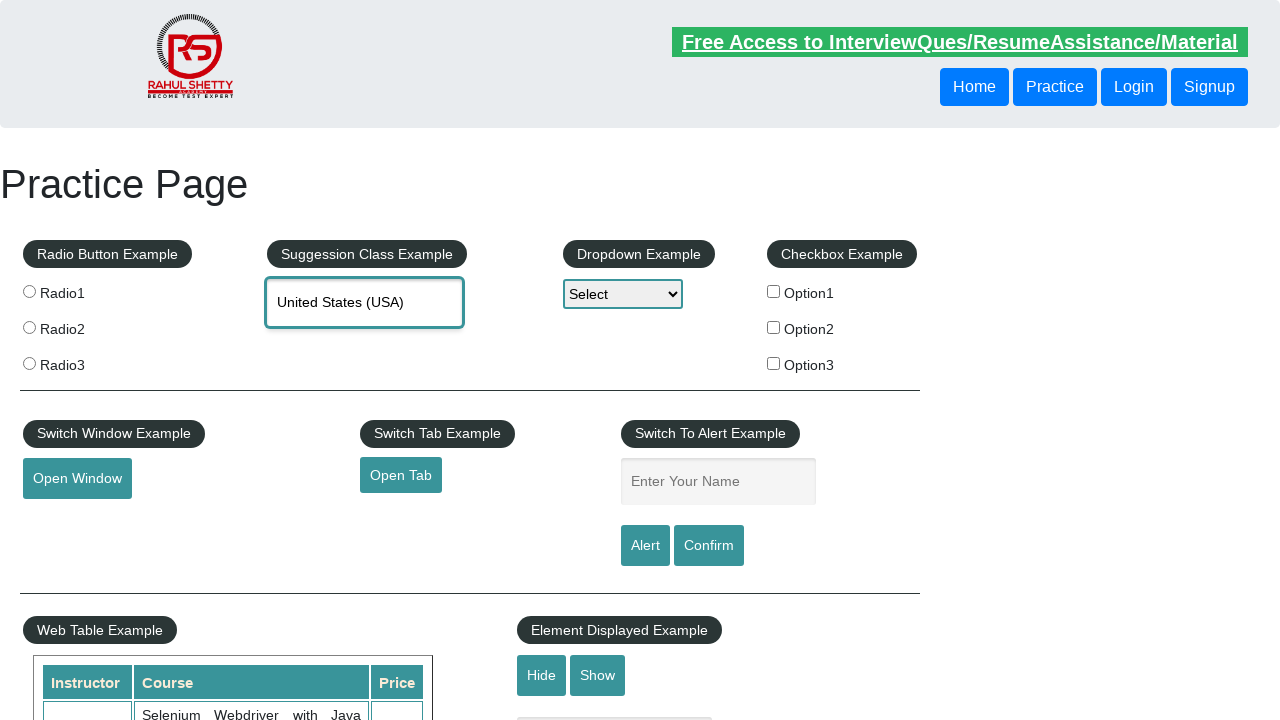